Solves a math problem on a form by extracting a value from an element attribute, calculating the result, and submitting the form with checkbox and radio button selections

Starting URL: http://suninjuly.github.io/get_attribute.html

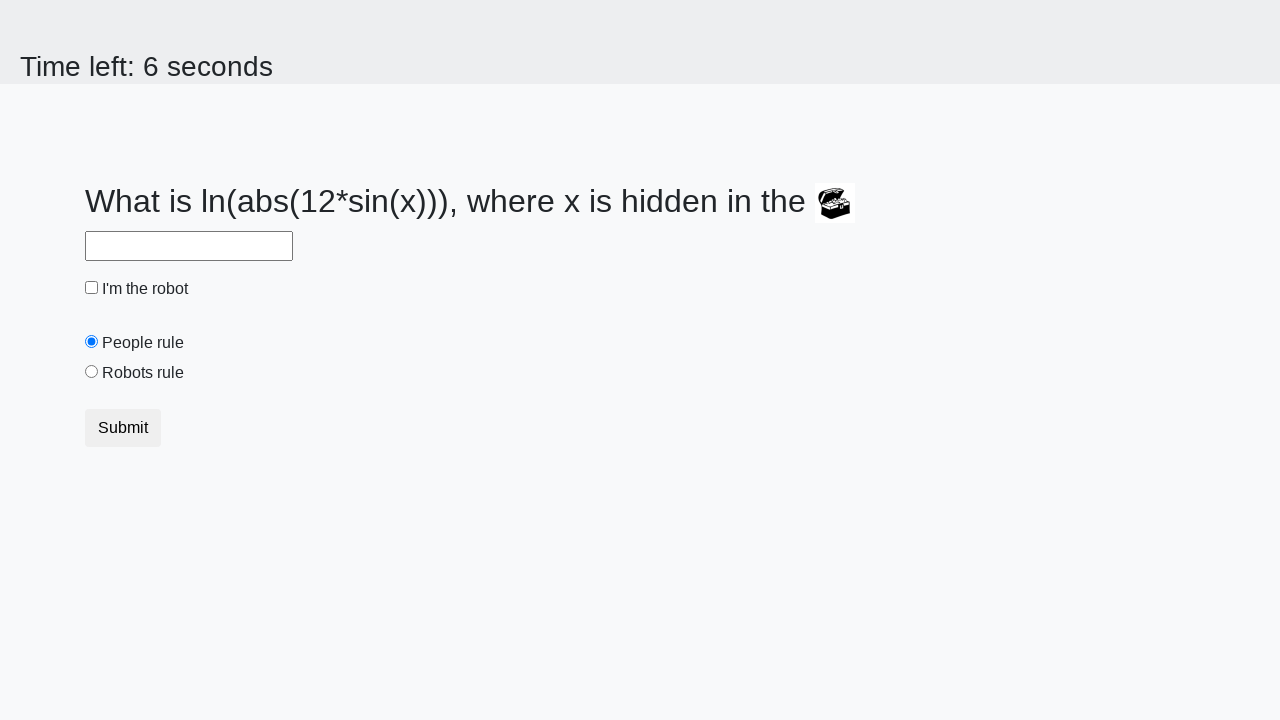

Located treasure element with valuex attribute
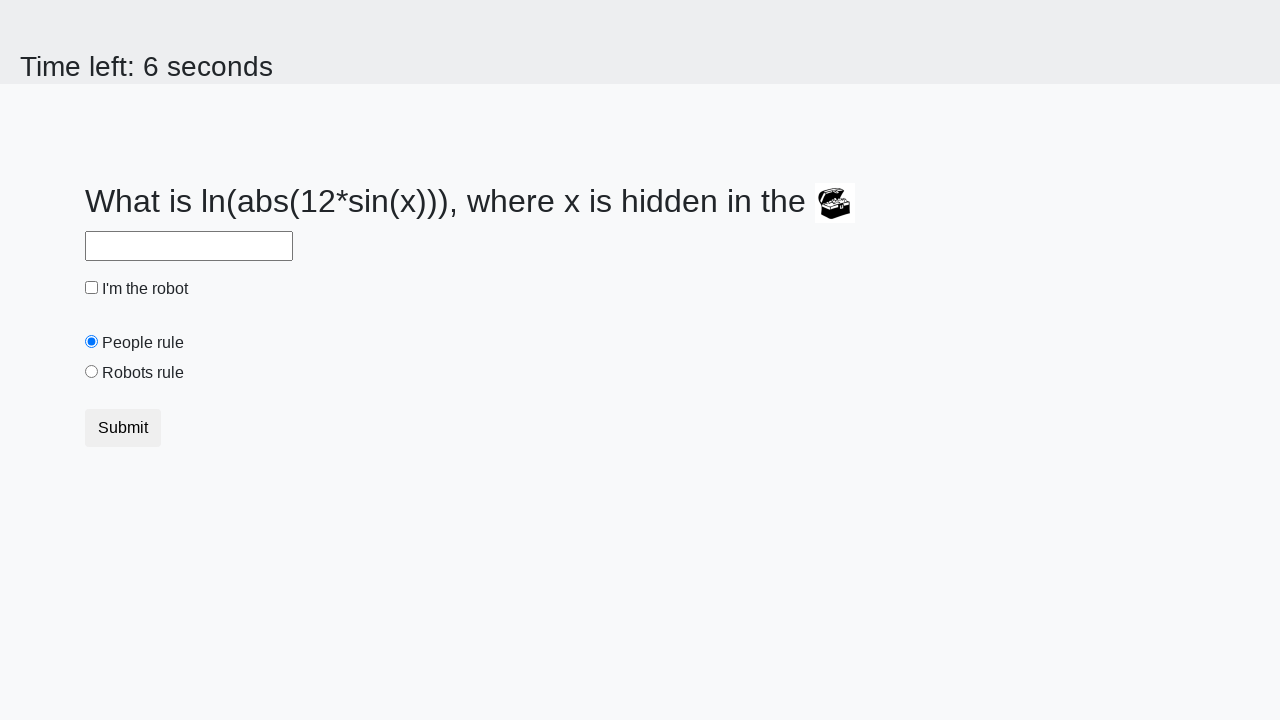

Extracted valuex attribute value: 719
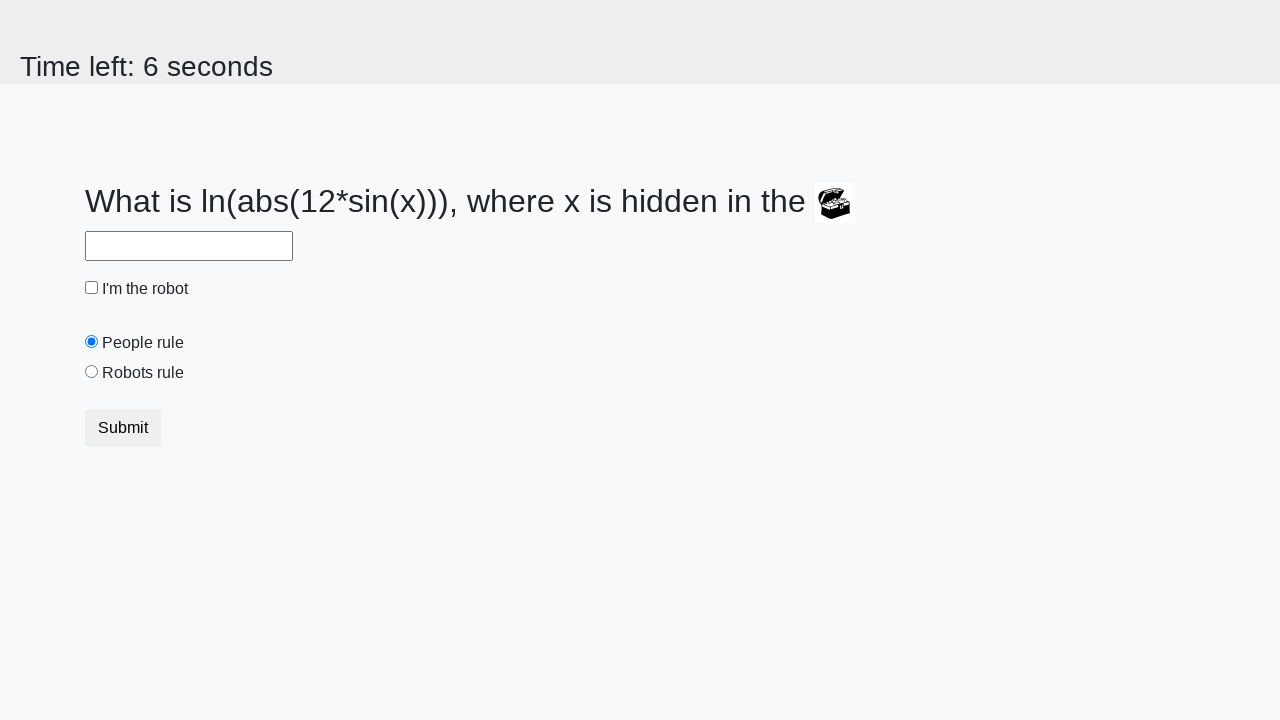

Calculated math result: 1.5983289646369394
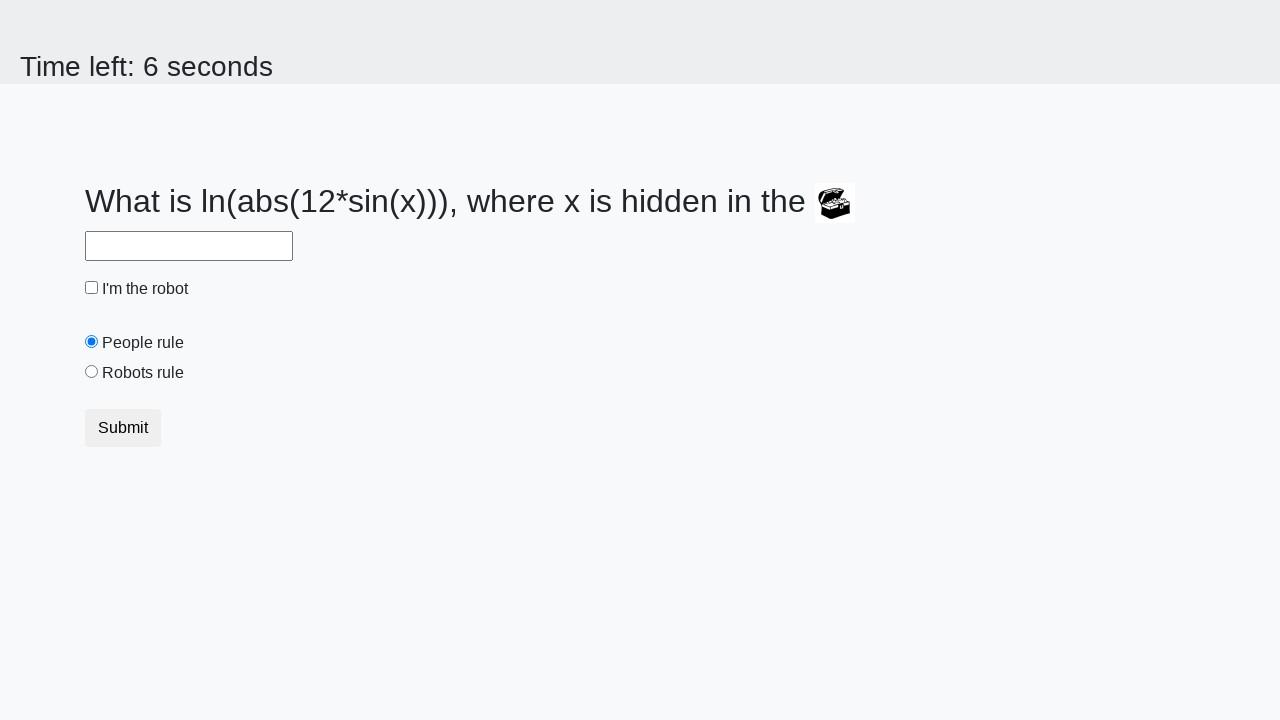

Filled answer field with calculated value: 1.5983289646369394 on #answer
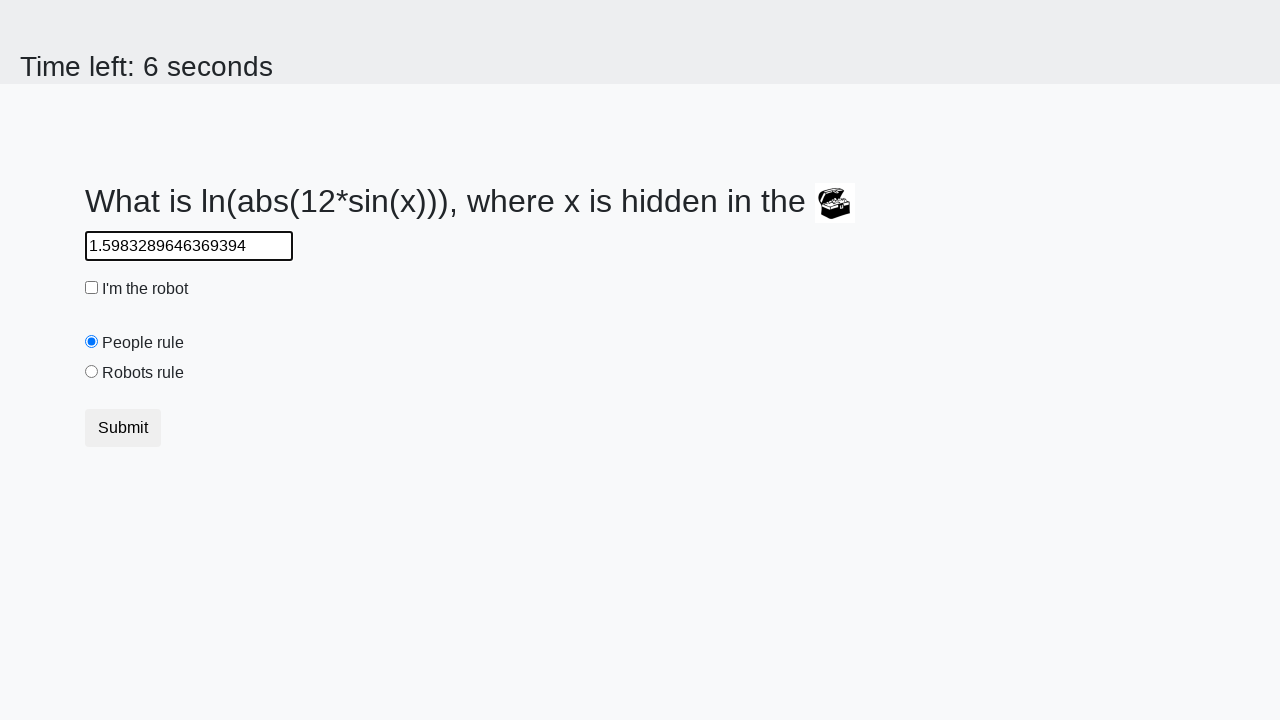

Checked the robot checkbox at (92, 288) on #robotCheckbox
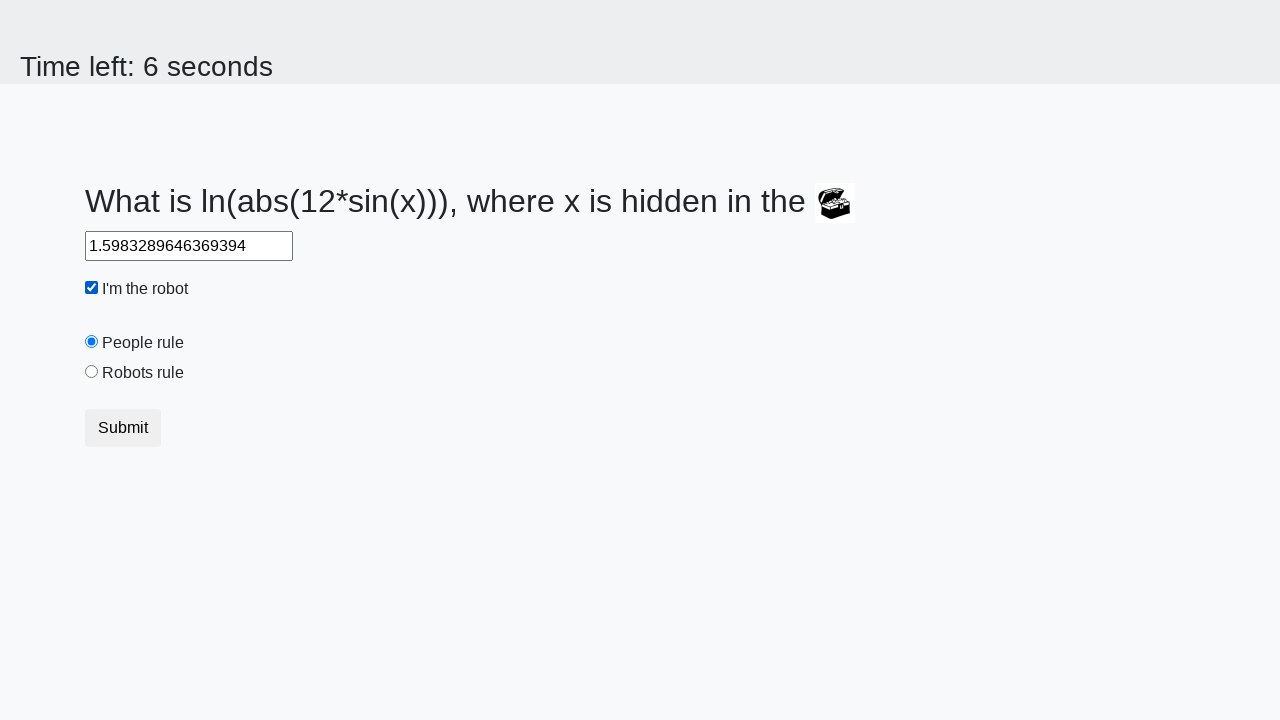

Selected the robots rule radio button at (92, 372) on #robotsRule
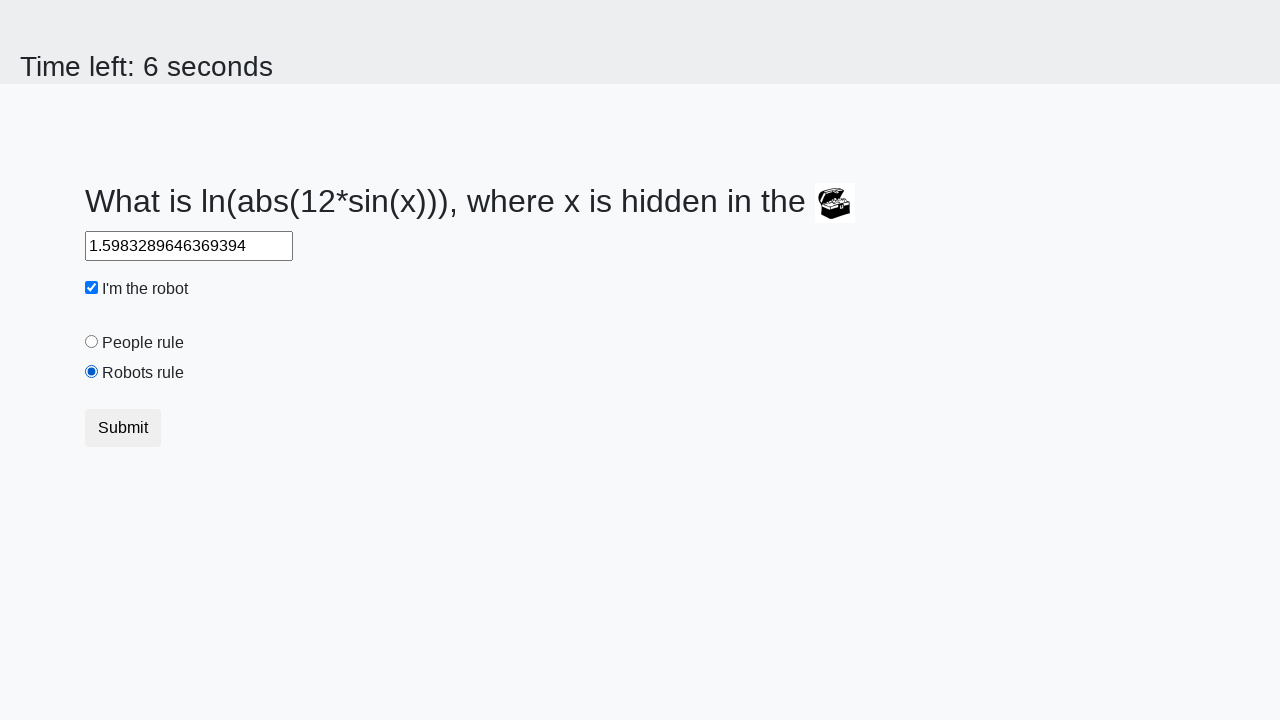

Clicked submit button to submit the form at (123, 428) on button[type]
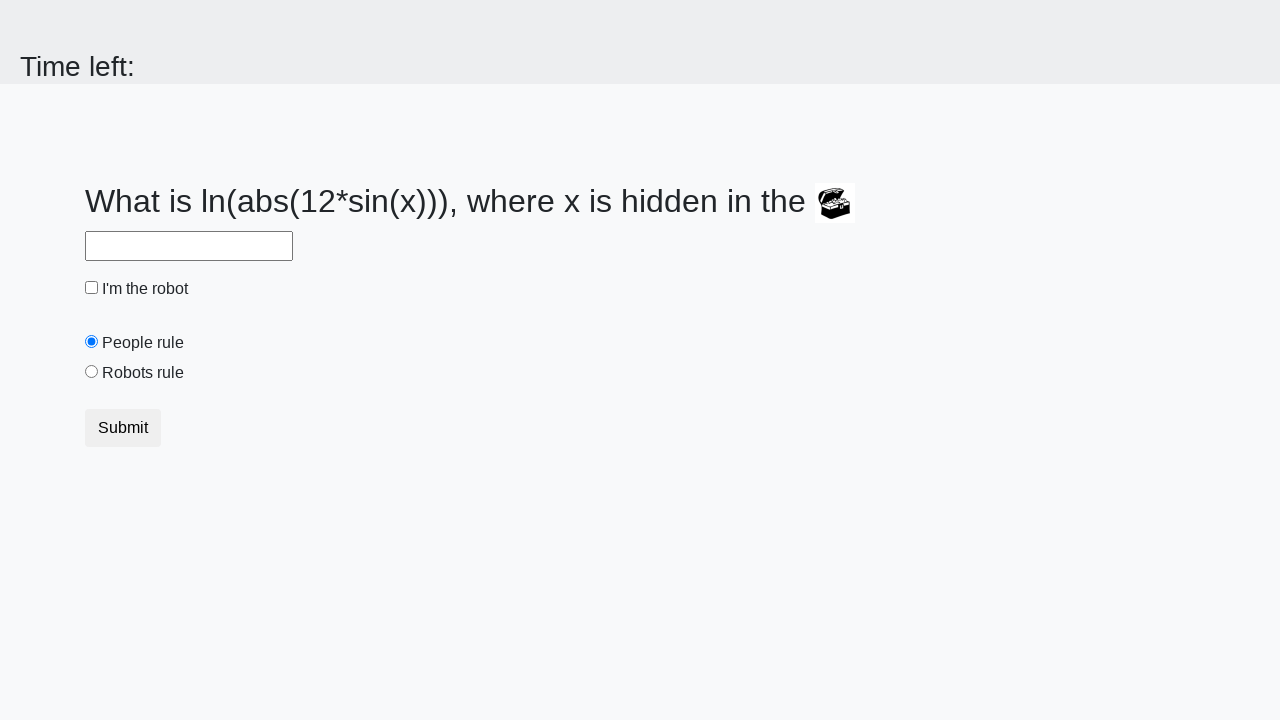

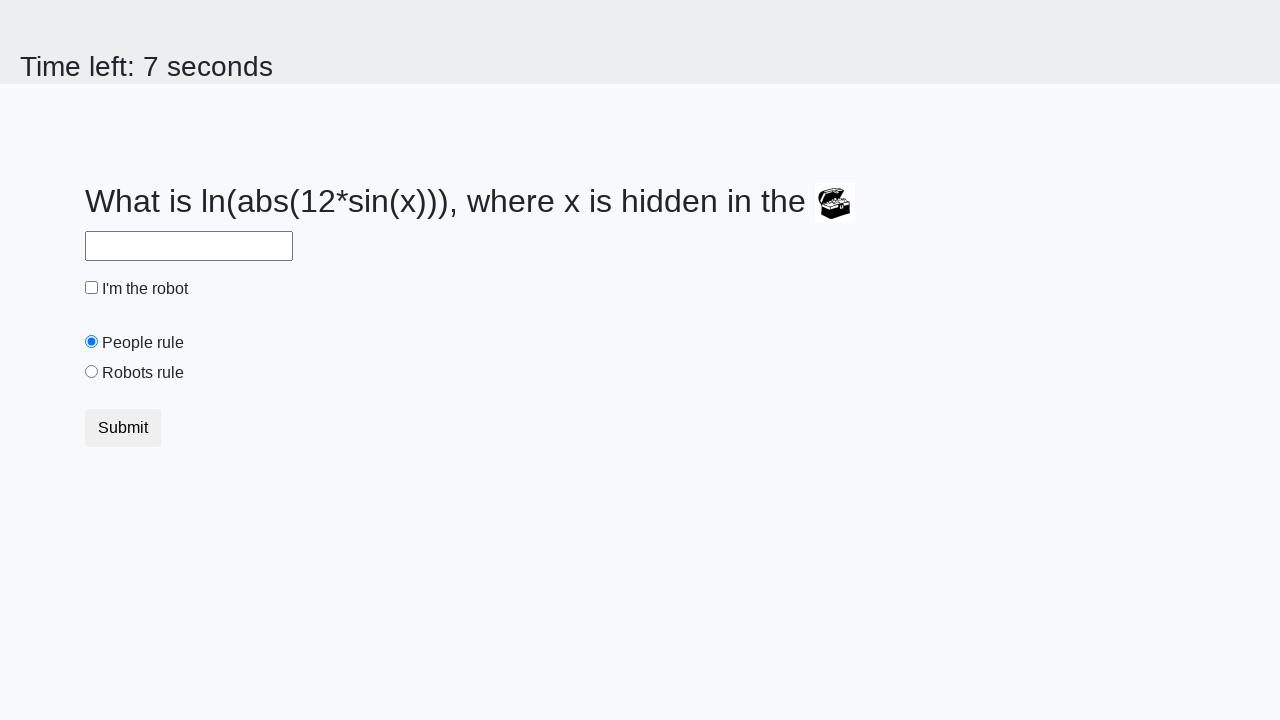